Submits the registration form to add a new record to the table

Starting URL: https://demoqa.com/webtables

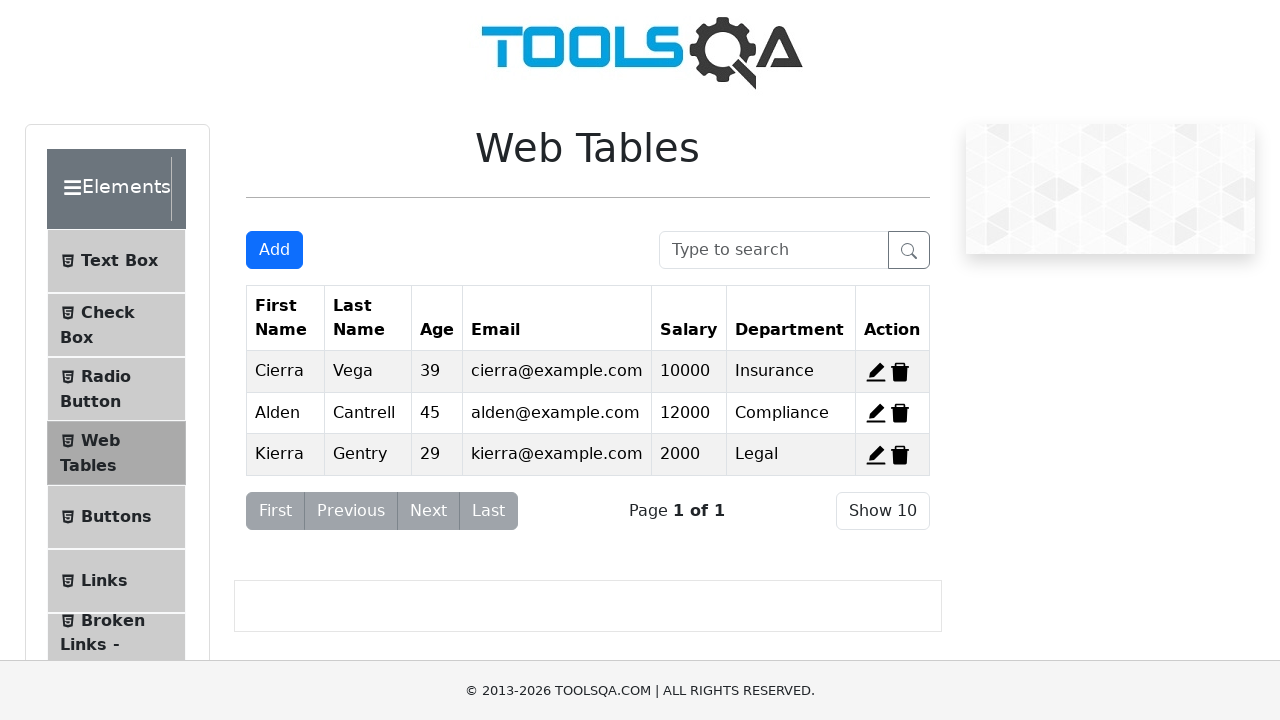

Clicked add button to open registration form at (274, 250) on #addNewRecordButton
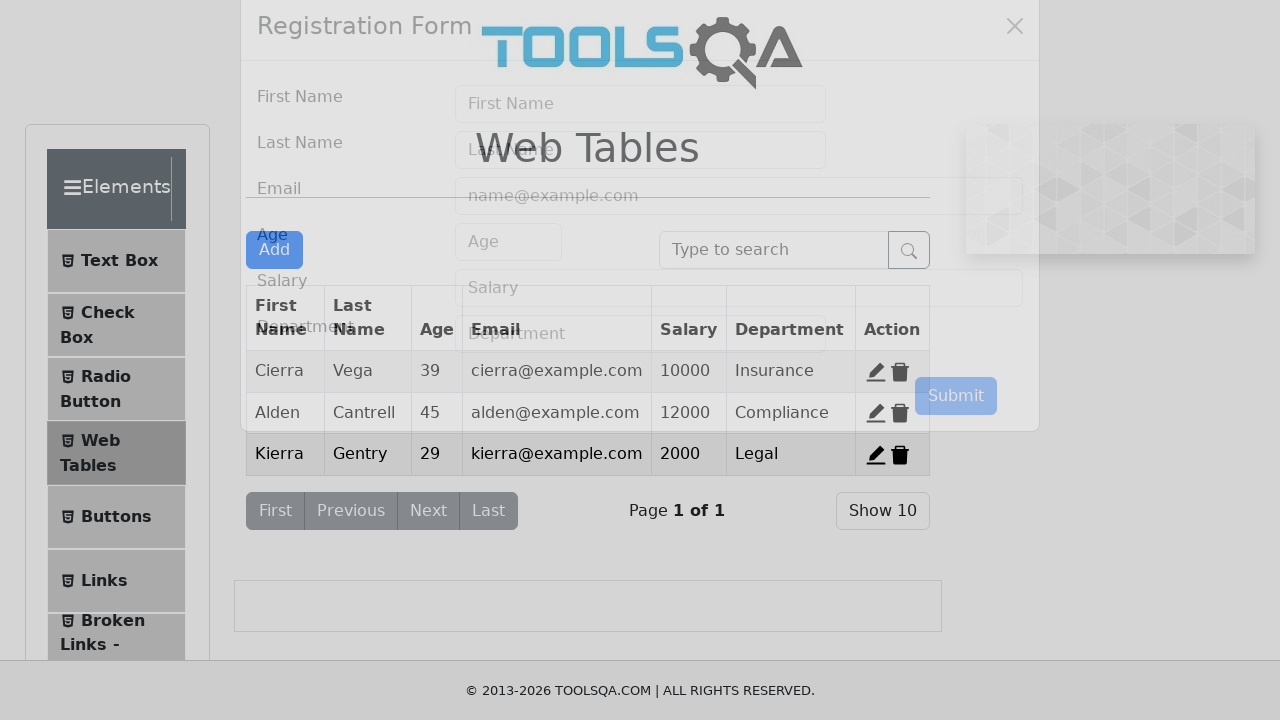

Filled first name field with 'John' on #firstName
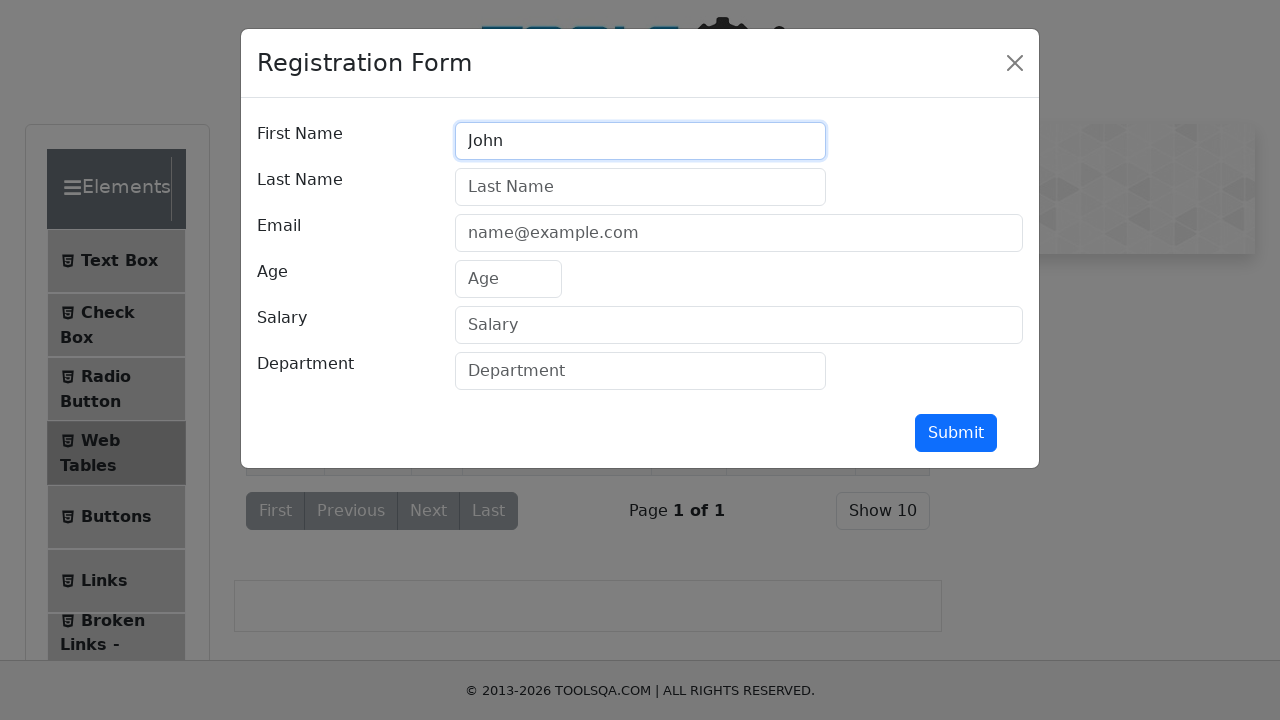

Filled last name field with 'Cane' on #lastName
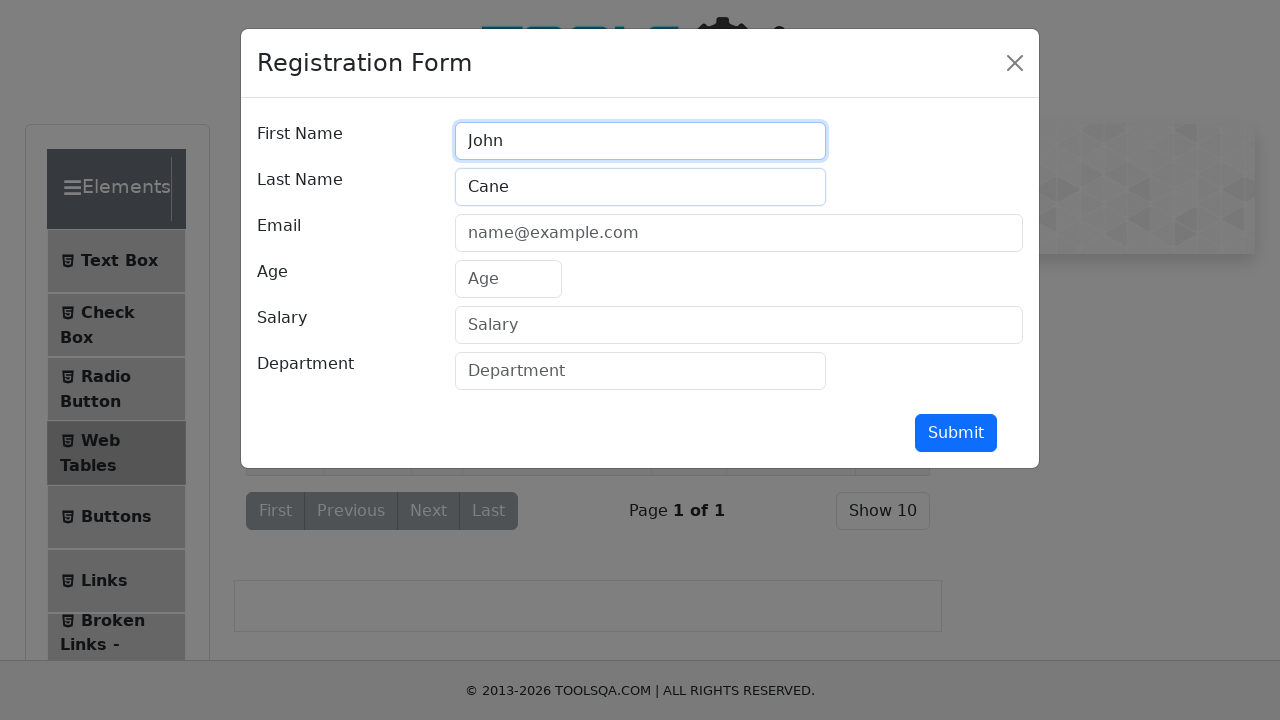

Filled age field with '25' on #age
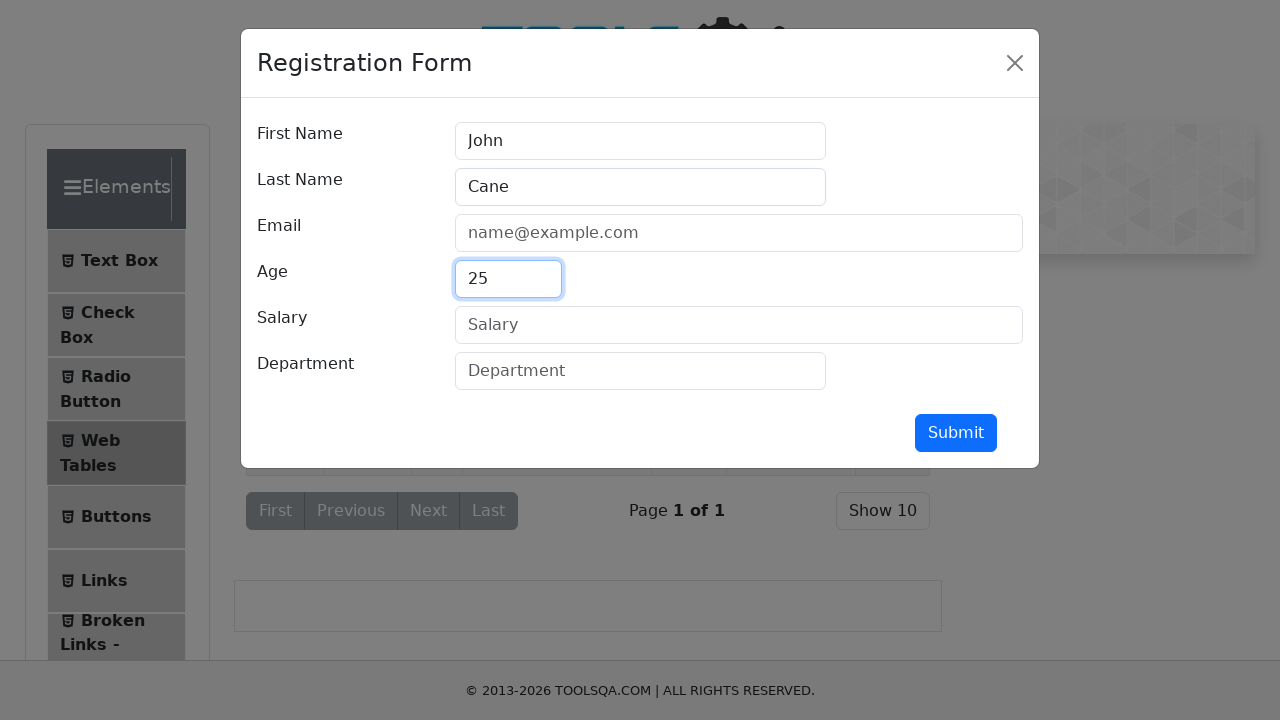

Filled email field with 'john@example.com' on #userEmail
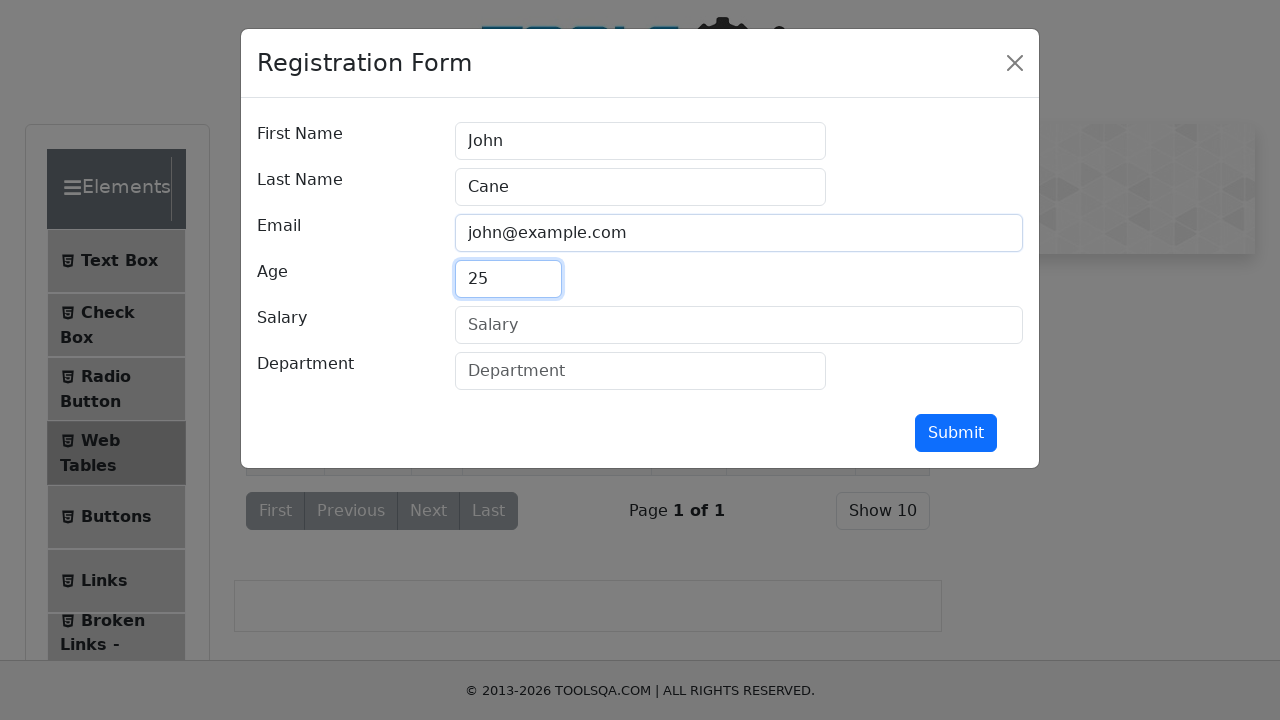

Filled salary field with '10500' on #salary
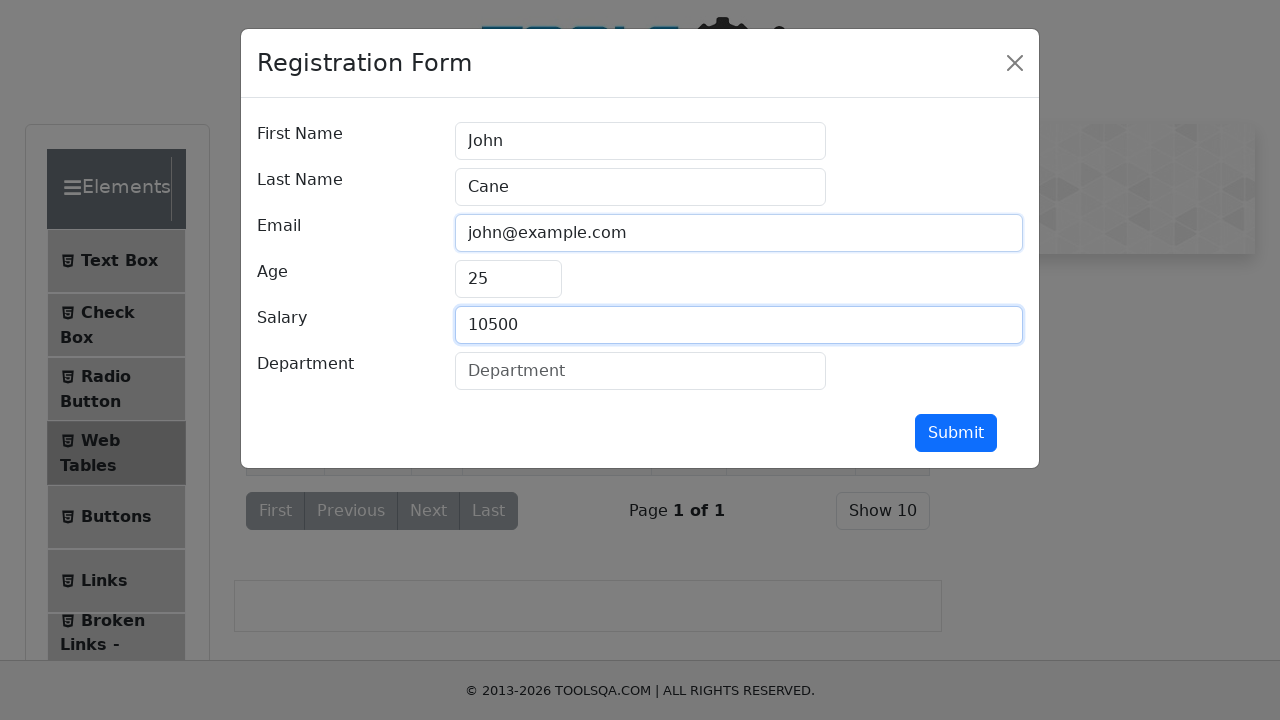

Filled department field with 'Engineering' on #department
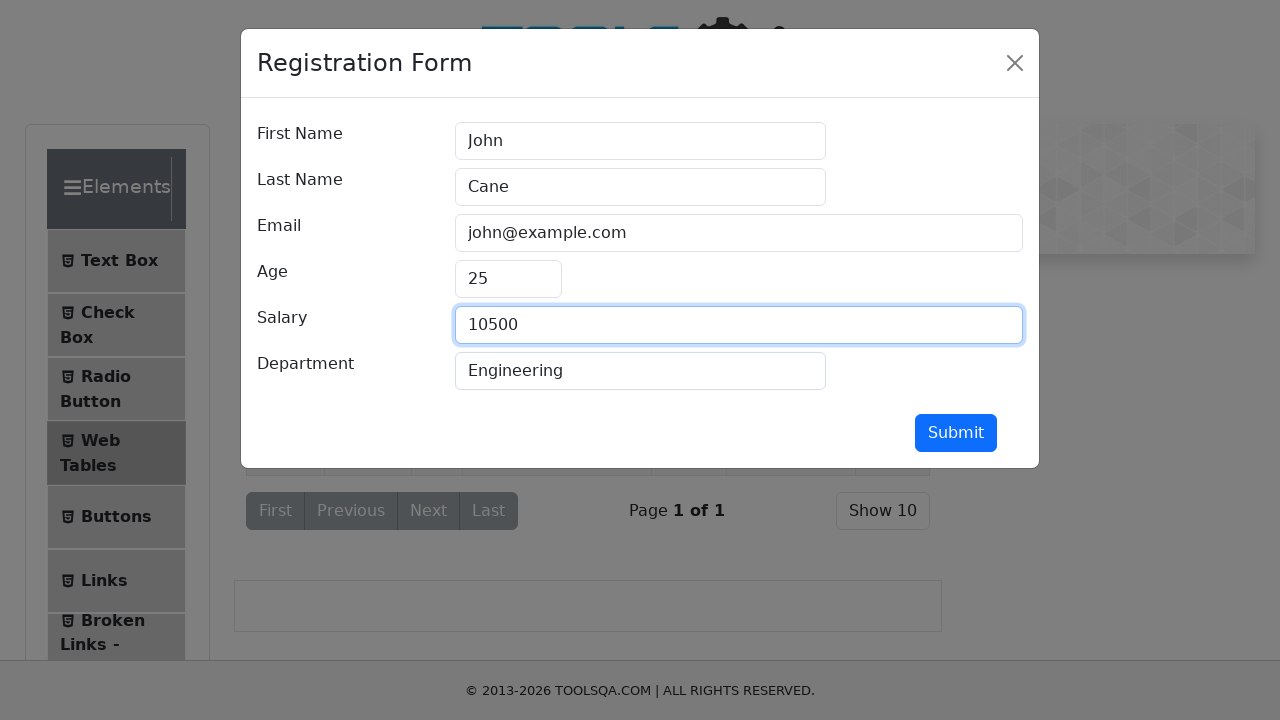

Clicked submit button to submit registration form at (956, 433) on #submit
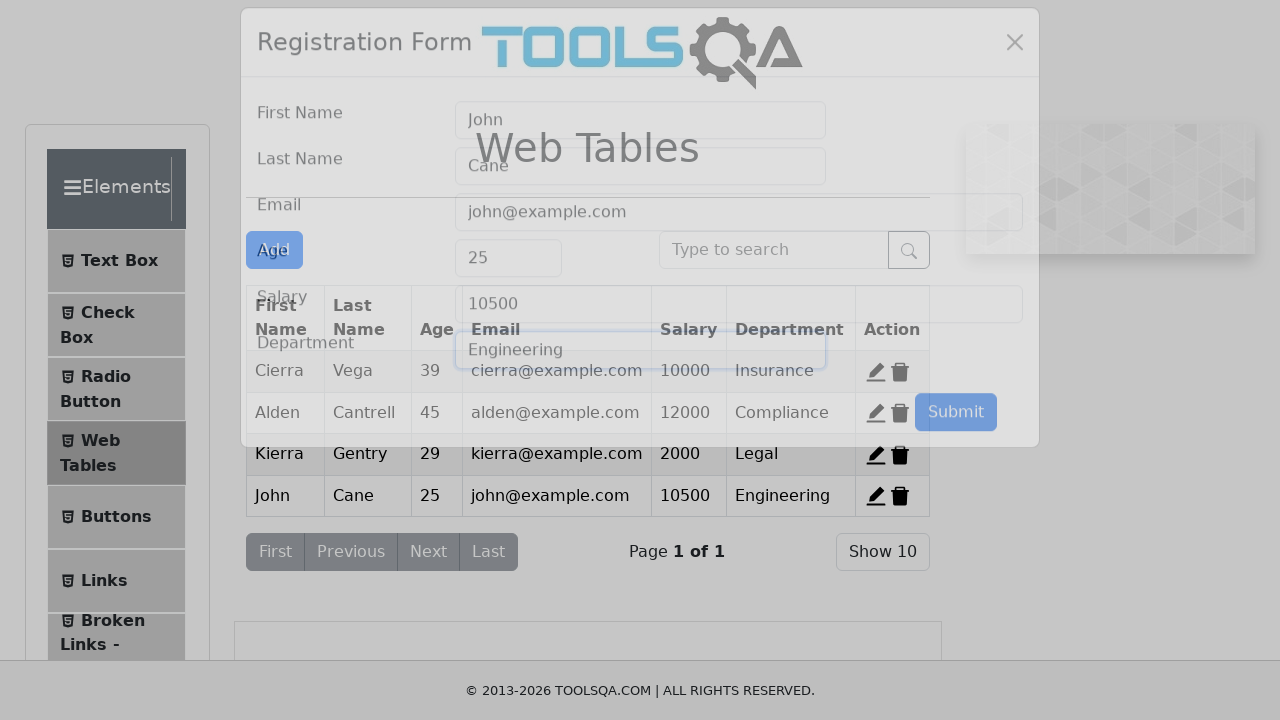

Scrolled down to view the newly added record in the table
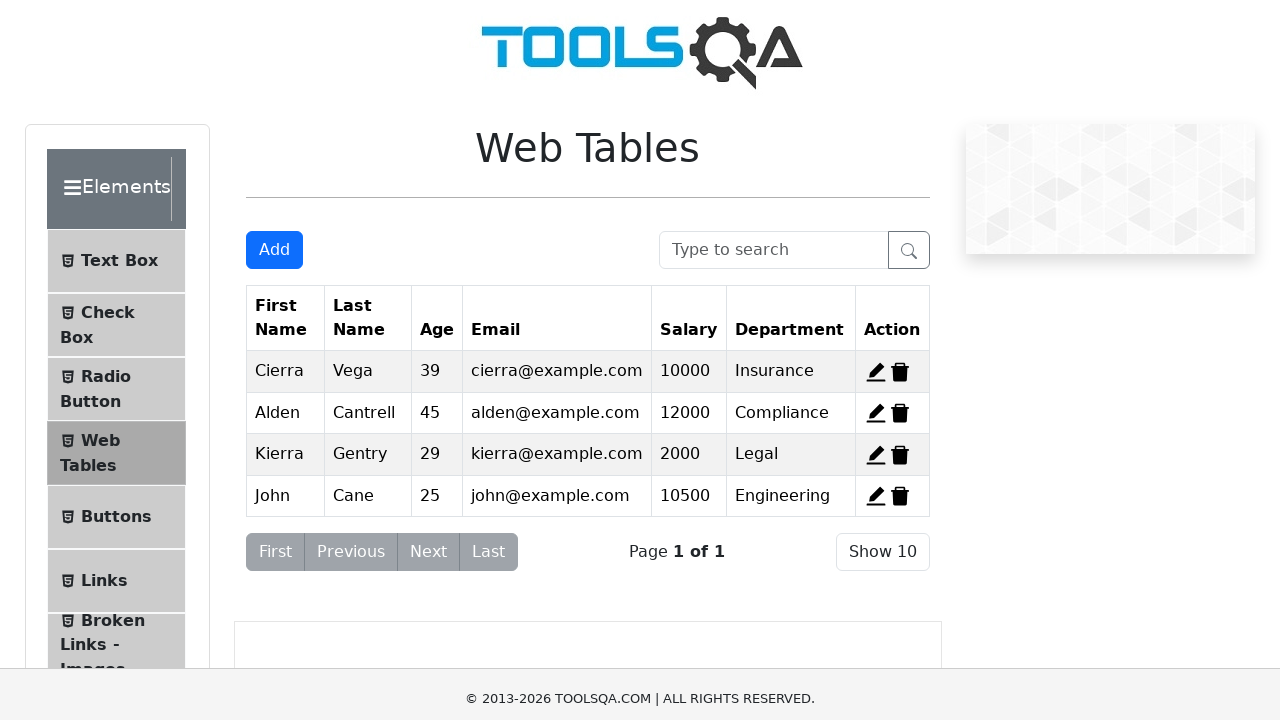

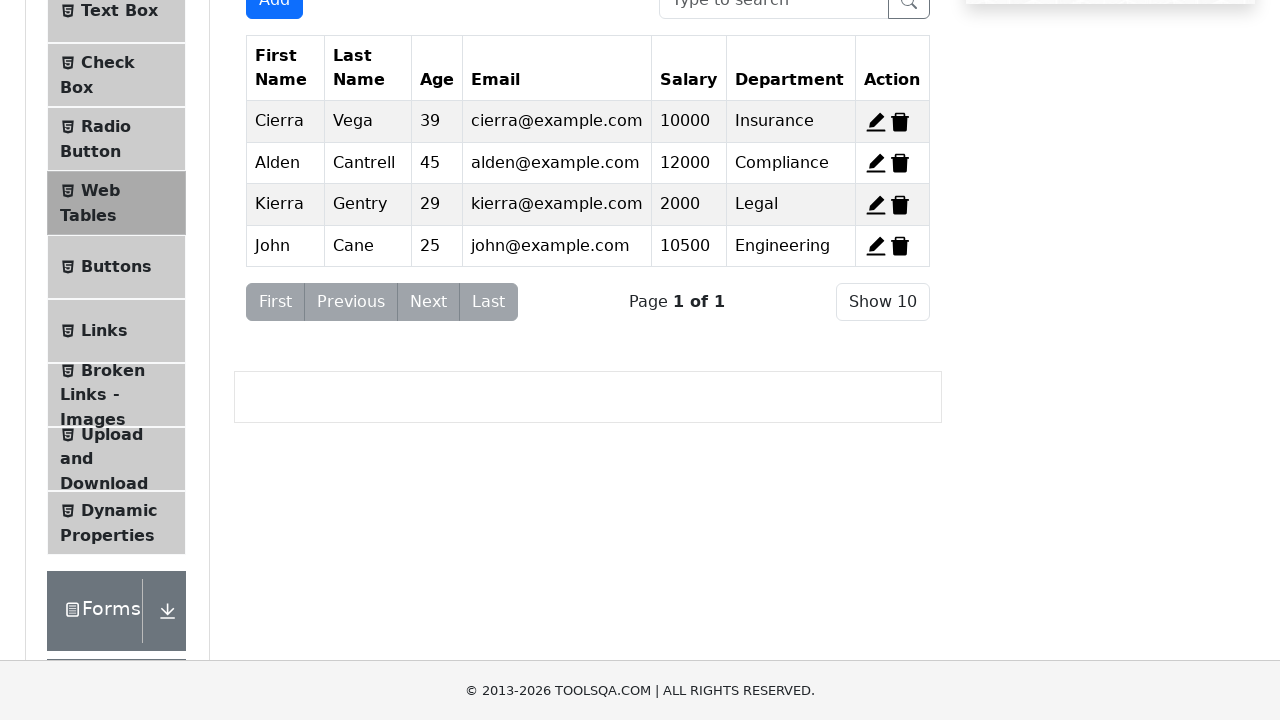